Tests basic browser navigation functionality by visiting Trello homepage and performing back, forward, and refresh navigation actions

Starting URL: https://trello.com/

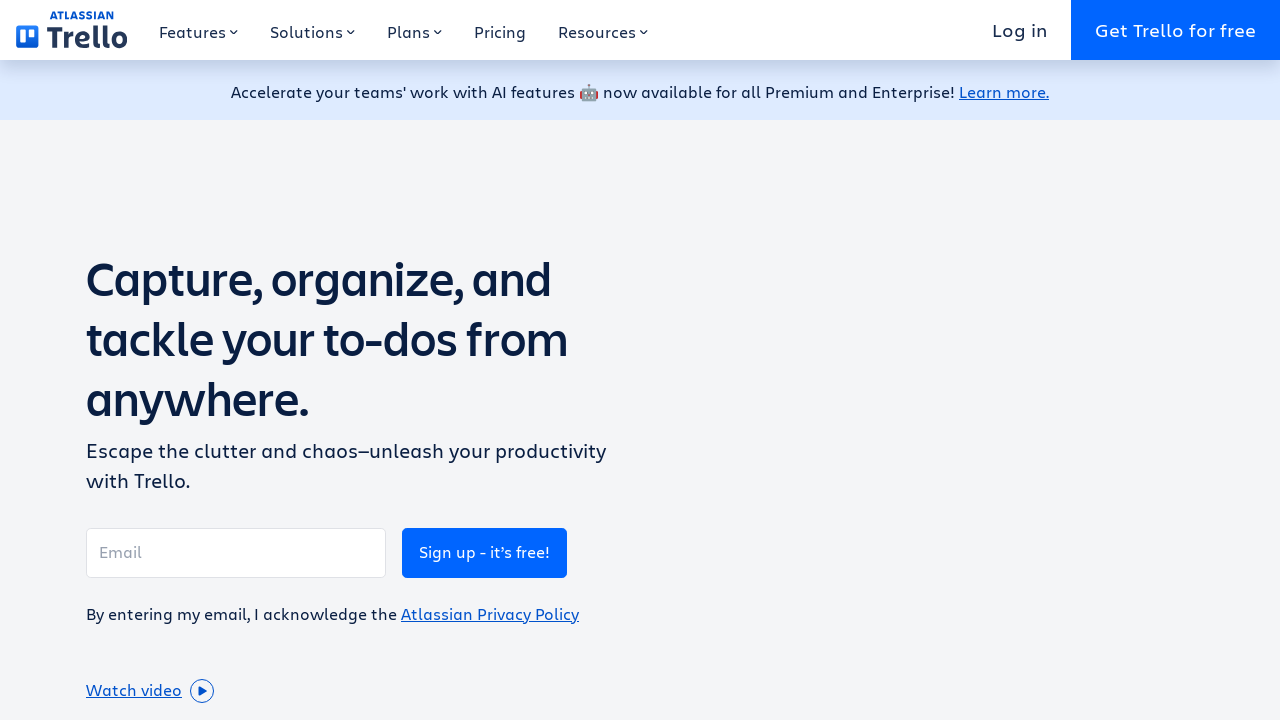

Navigated back in browser history
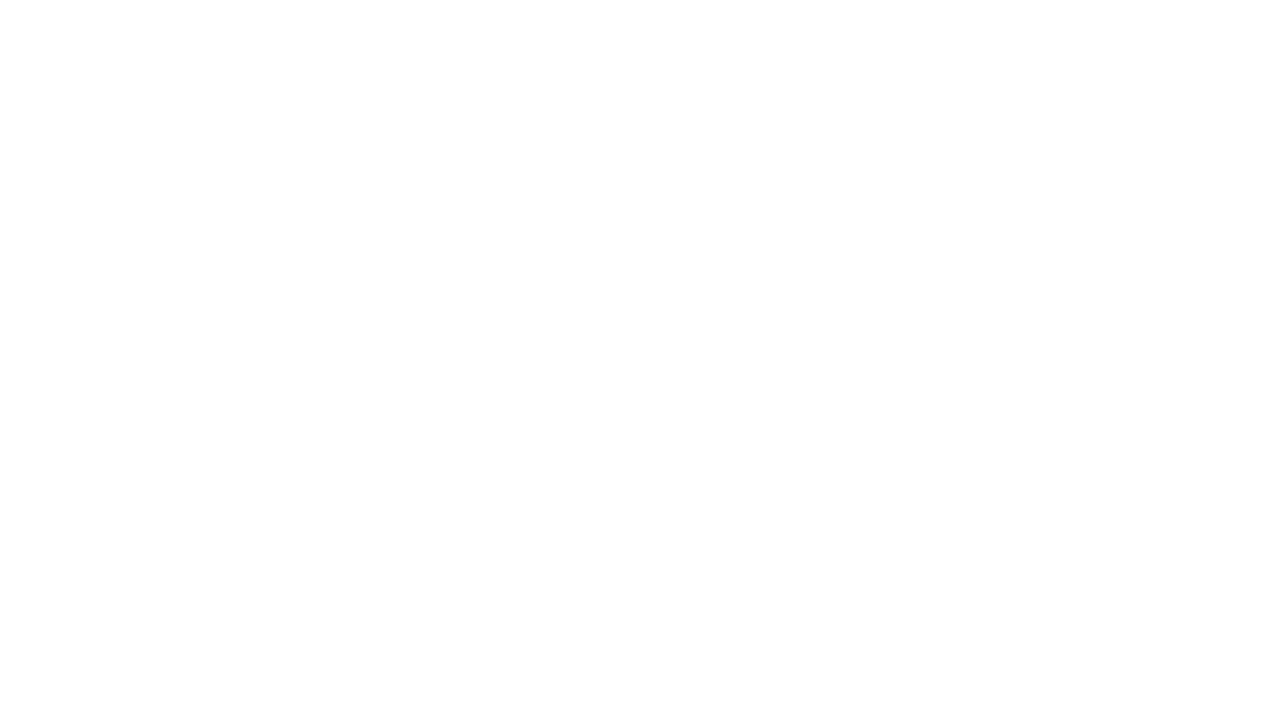

Navigated forward in browser history
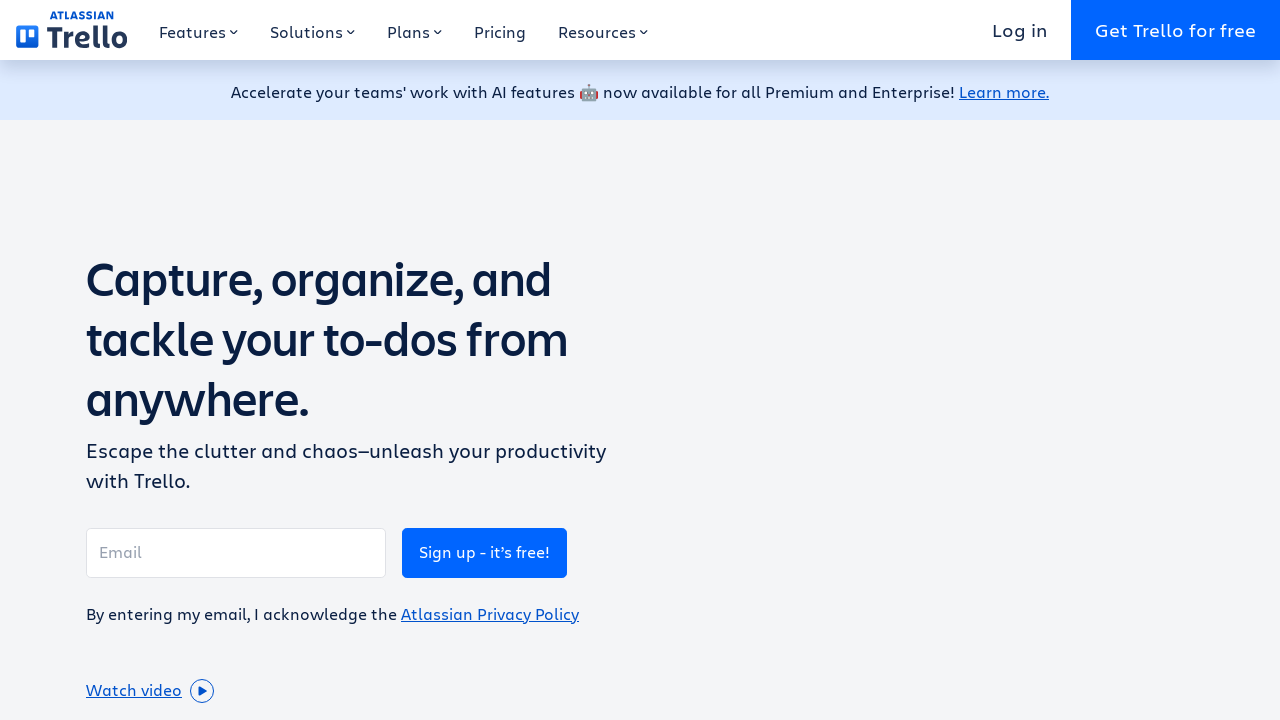

Refreshed the page
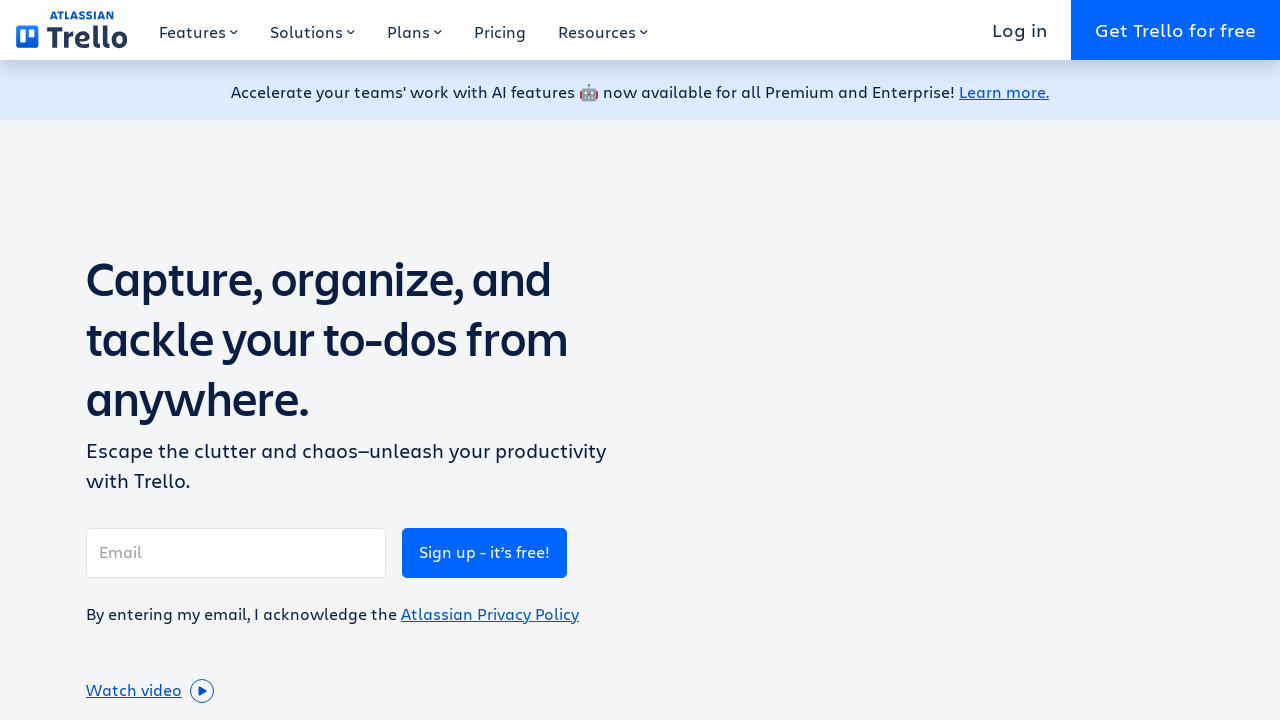

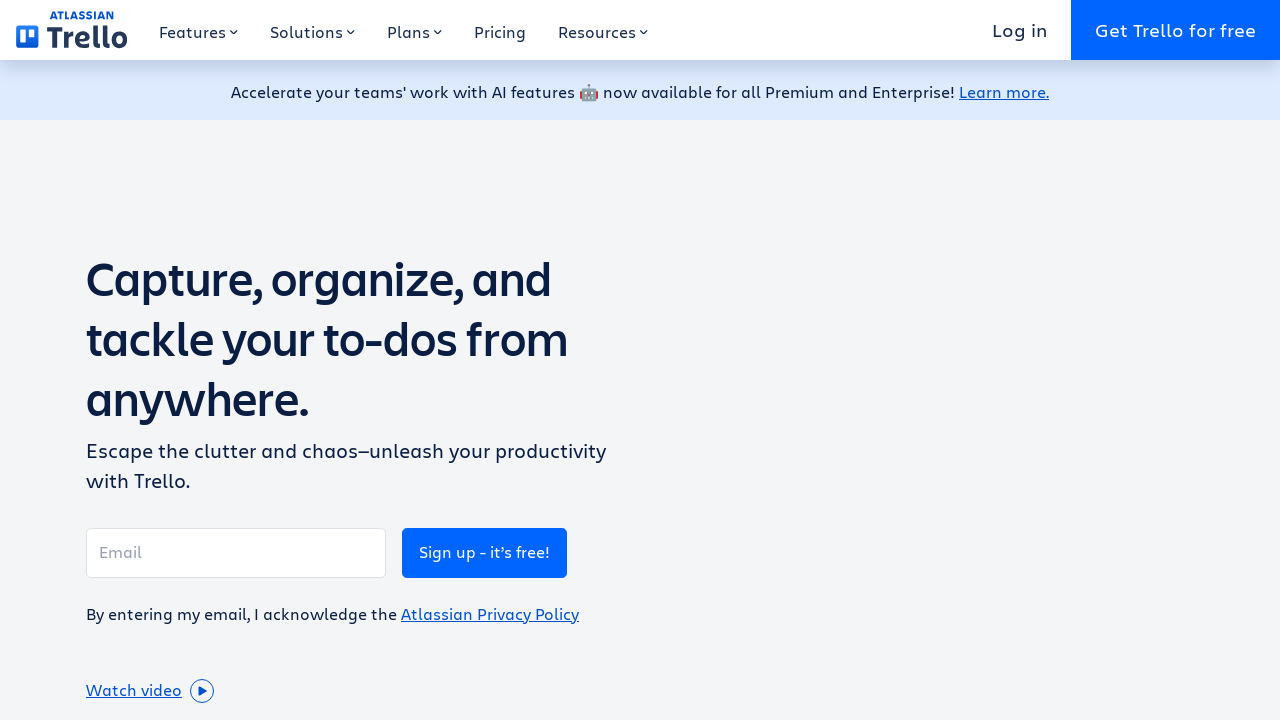